Tests form input functionality on w3schools demo page by switching to an iframe, filling first name and last name fields, and submitting the form

Starting URL: https://www.w3schools.com/tags/tryit.asp?filename=tryhtml_input_test

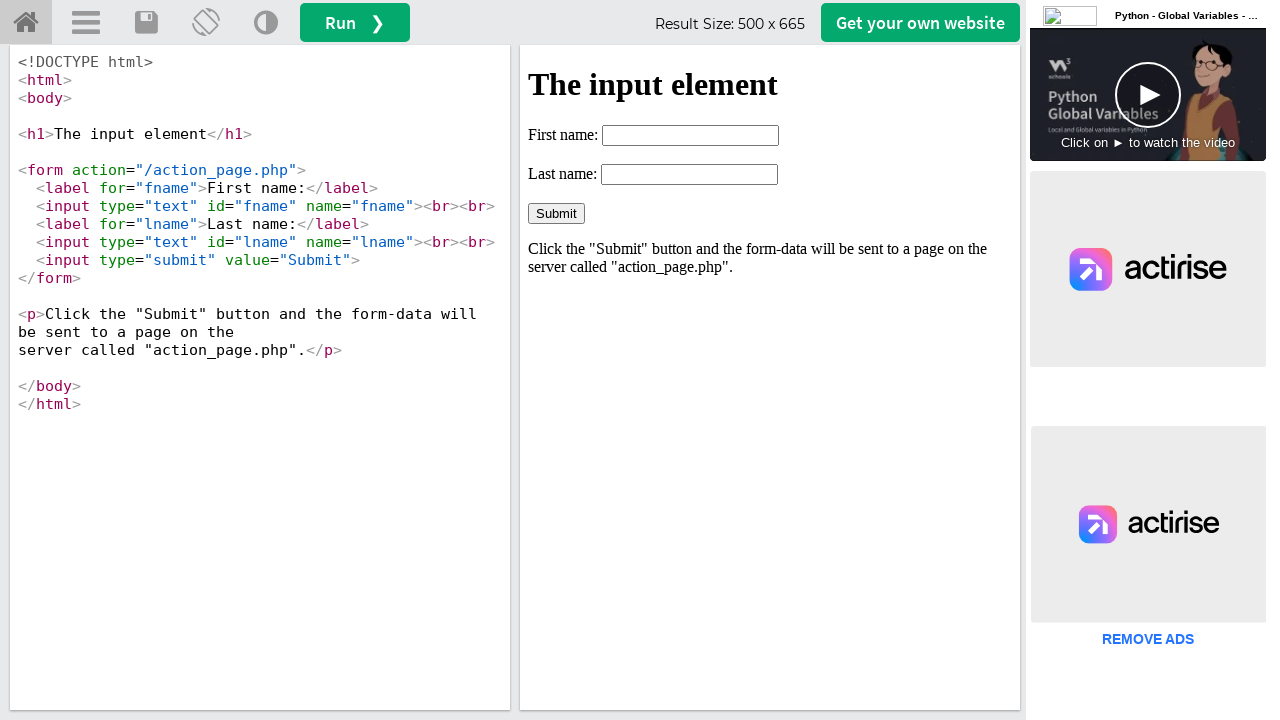

Waited for iframe #iframeResult to be available
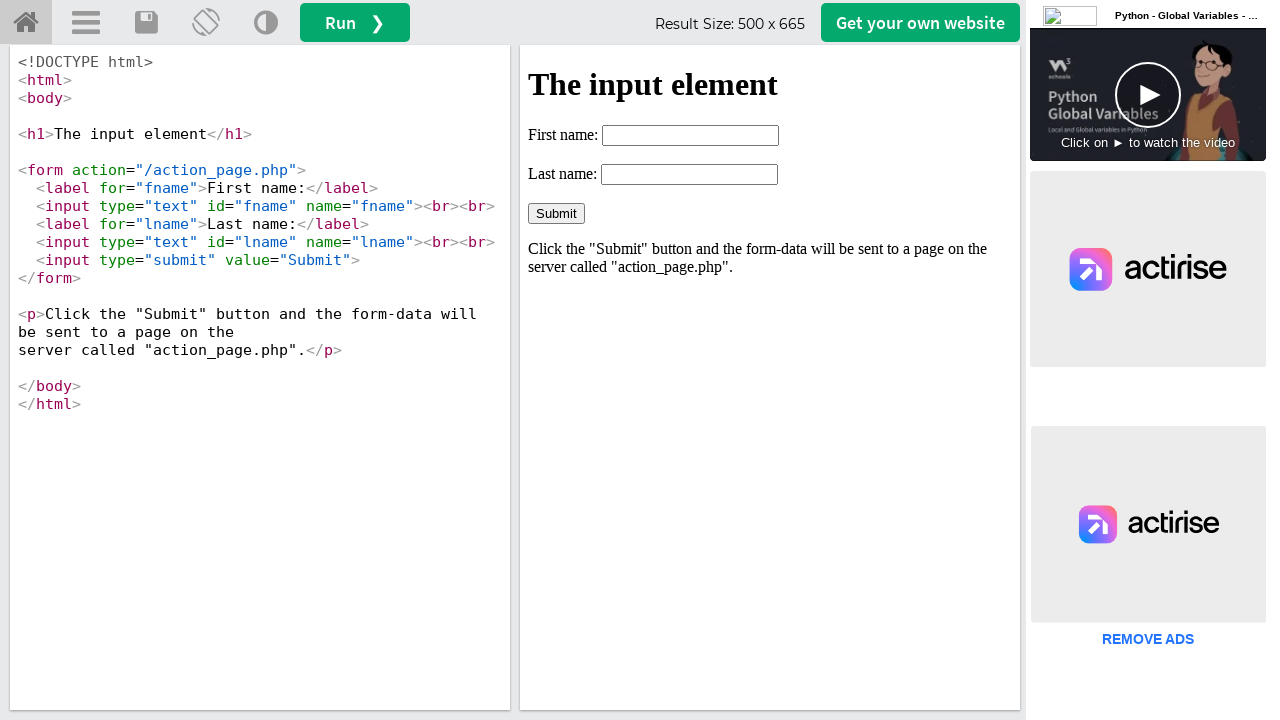

Located iframe containing the form
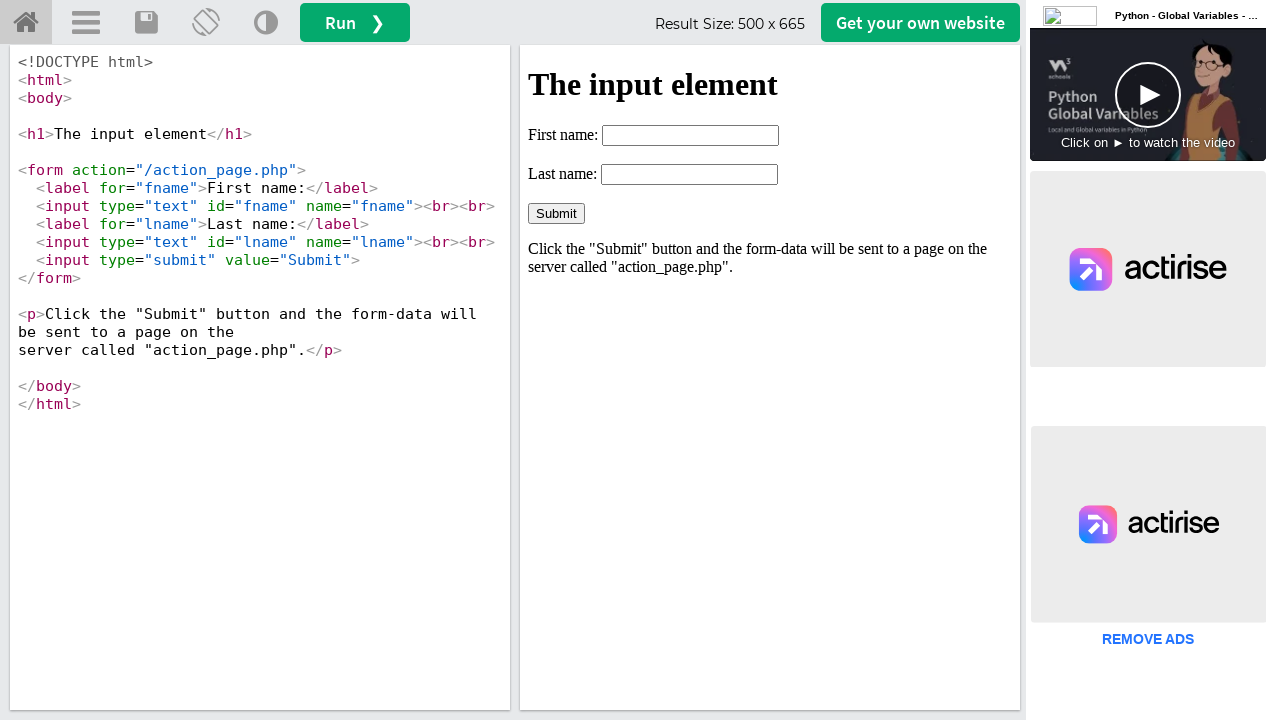

Filled first name field with 'abdul' on #iframeResult >> internal:control=enter-frame >> #fname
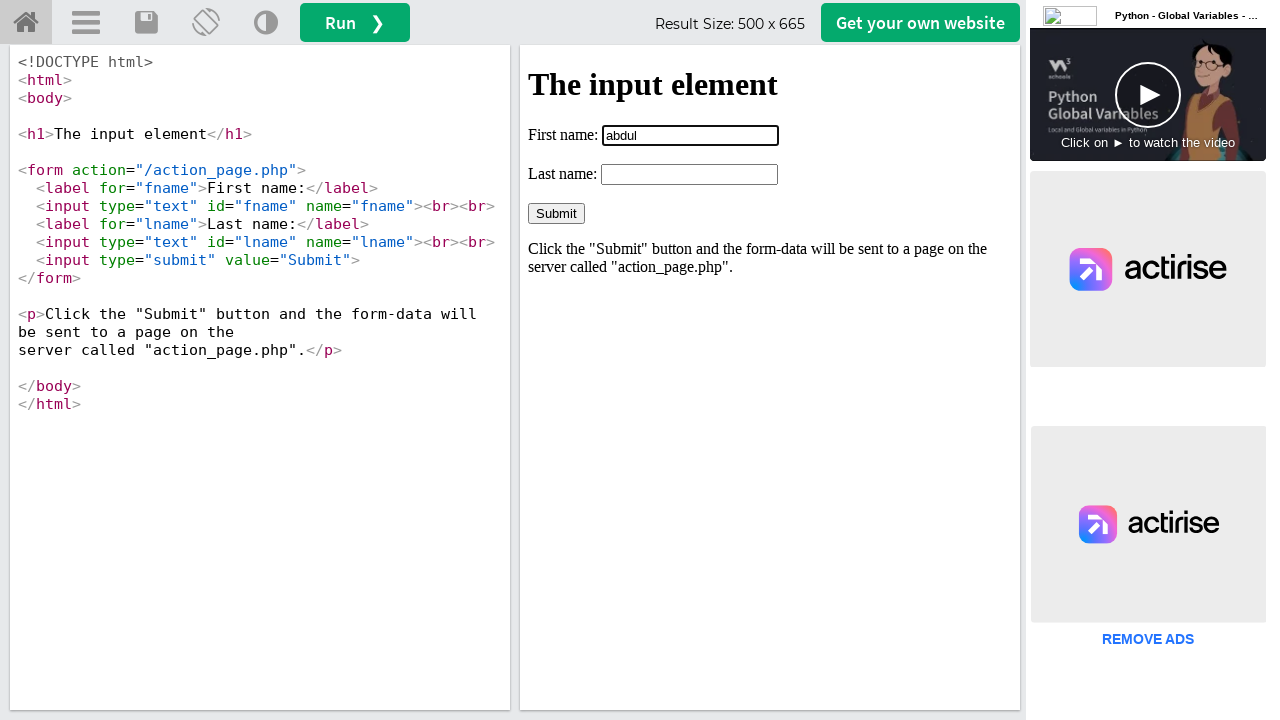

Filled last name field with 'kalam' on #iframeResult >> internal:control=enter-frame >> input[name='lname']
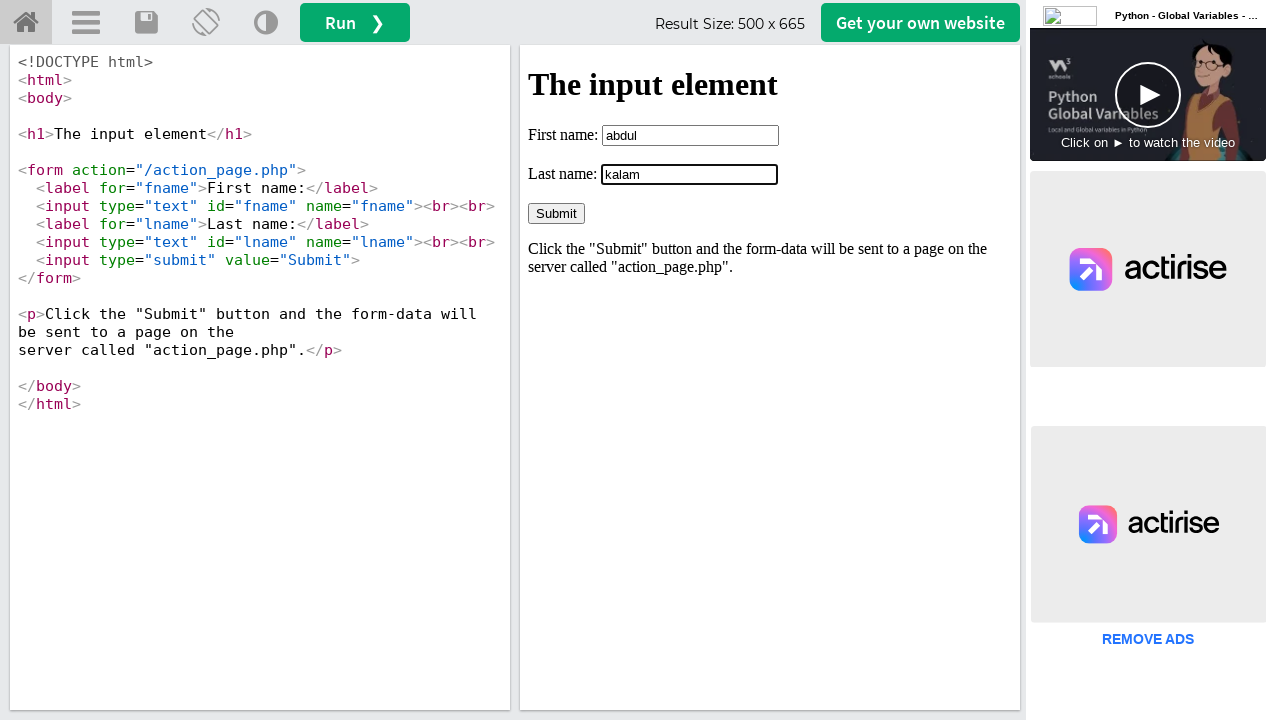

Clicked Submit button to submit form at (556, 213) on #iframeResult >> internal:control=enter-frame >> input[value='Submit']
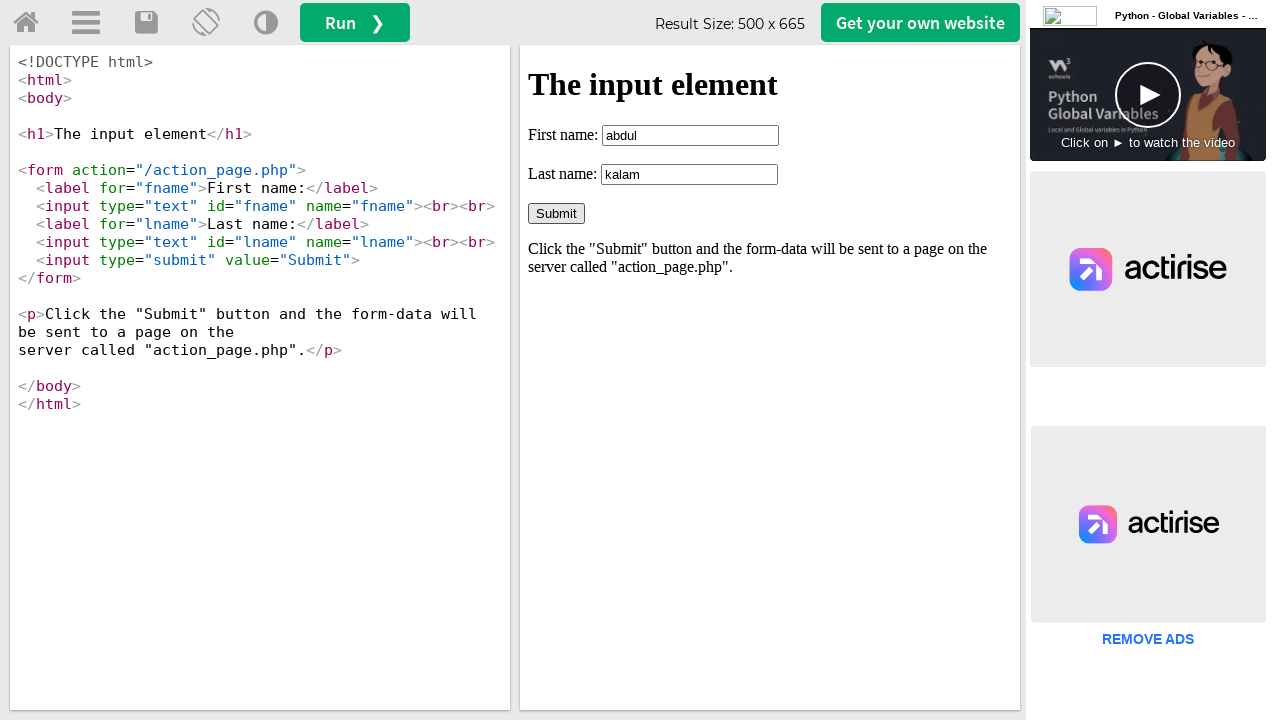

Waited 2 seconds for form submission to complete
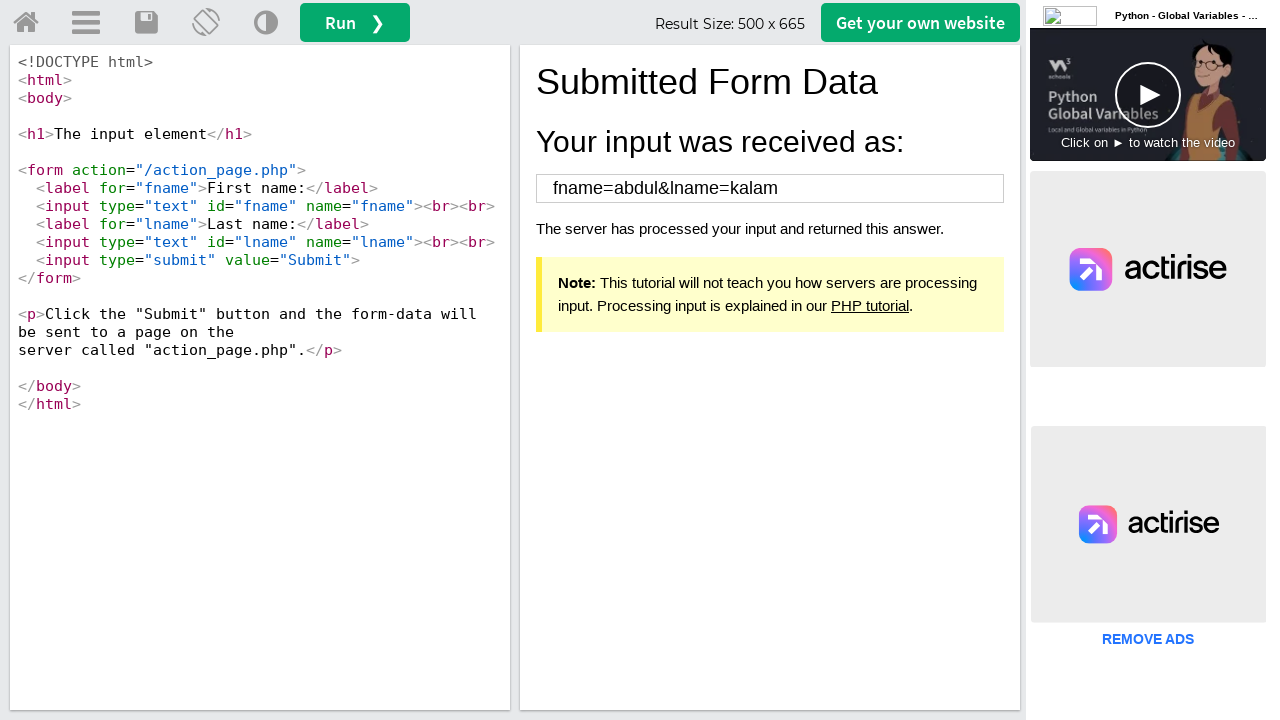

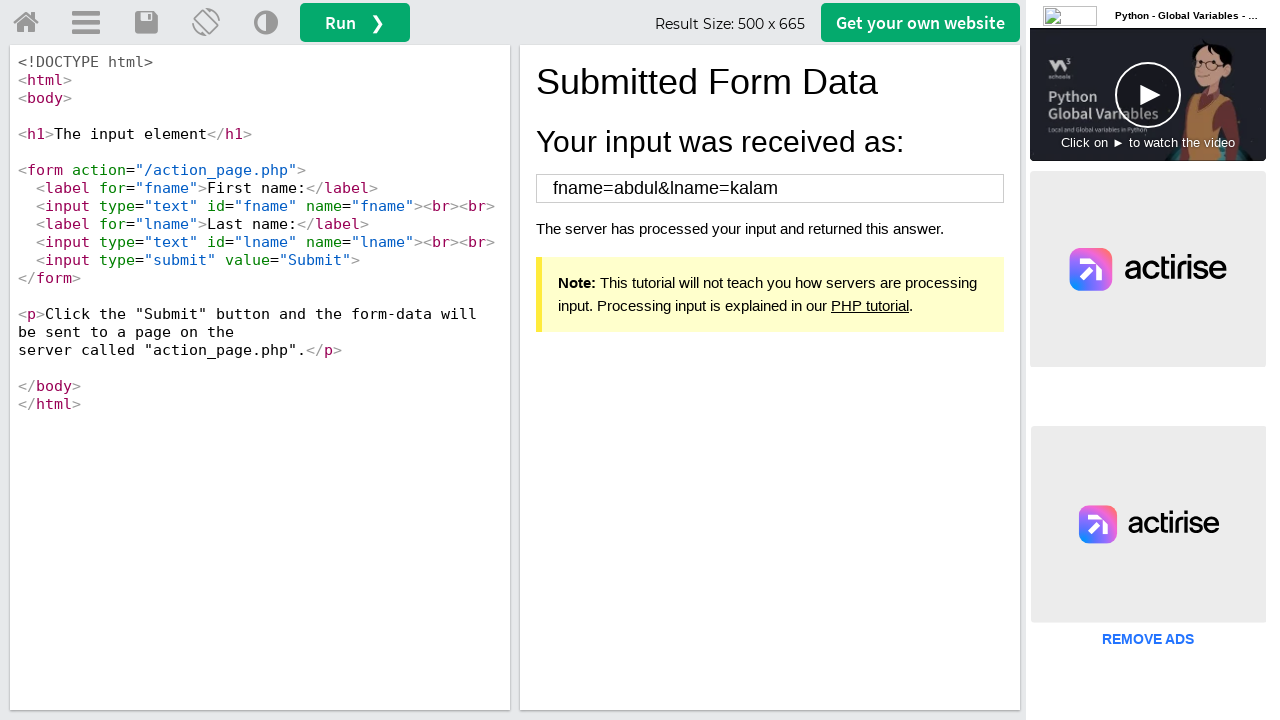